Tests a simple todo list application by adding three todo items and verifying that three checkboxes appear in the list

Starting URL: https://eviltester.github.io/simpletodolist/todo.html#/&eviltester

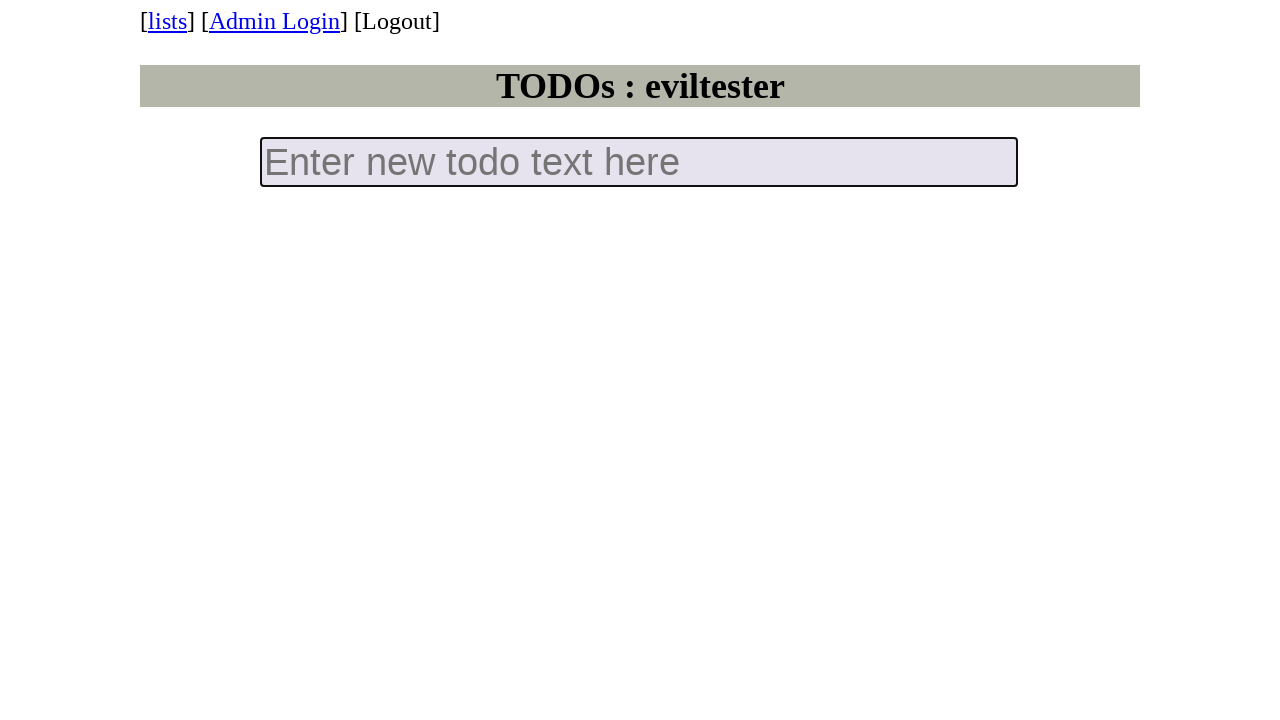

Filled input field with 'todo 1' on input.new-todo
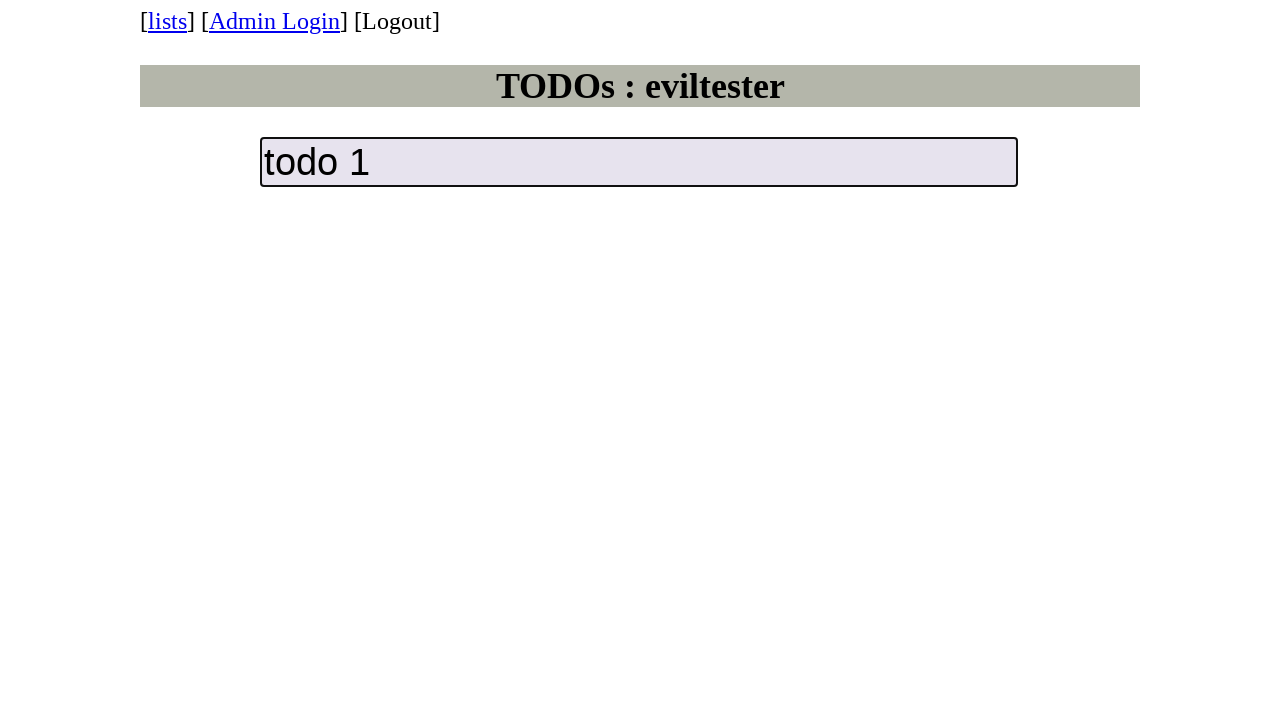

Pressed Enter to add first todo item on input.new-todo
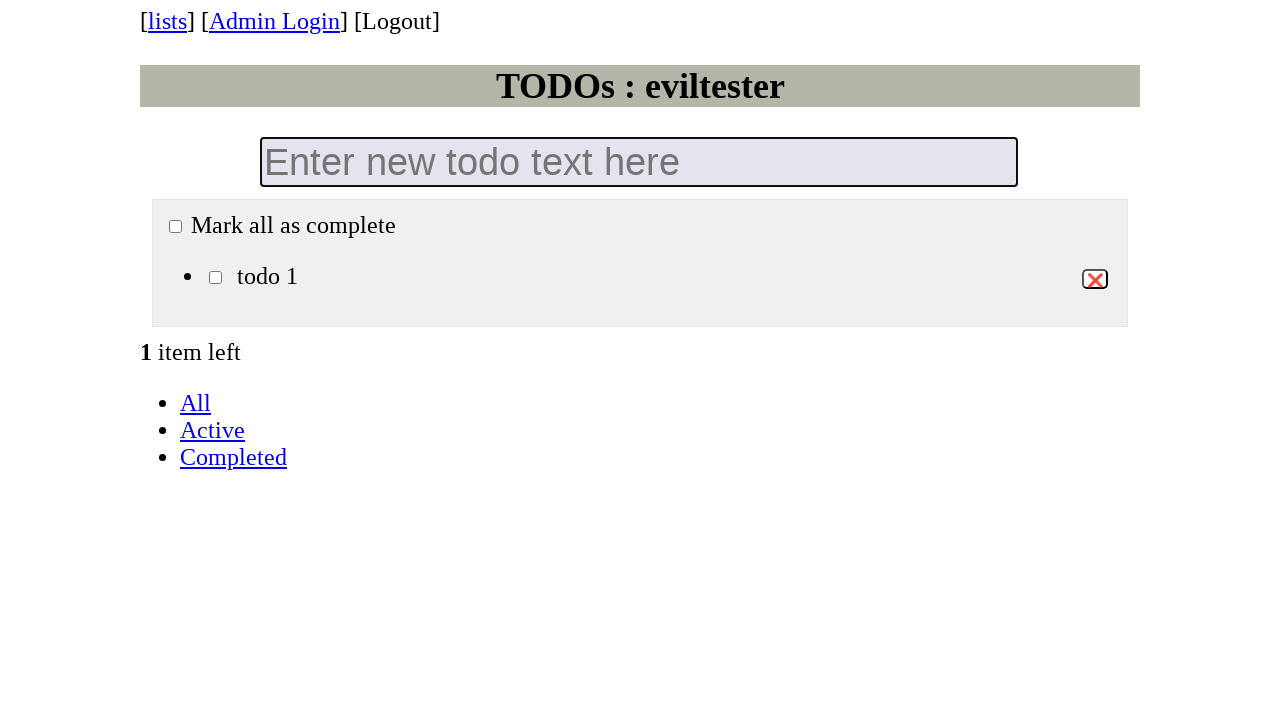

Filled input field with 'todo 2' on input.new-todo
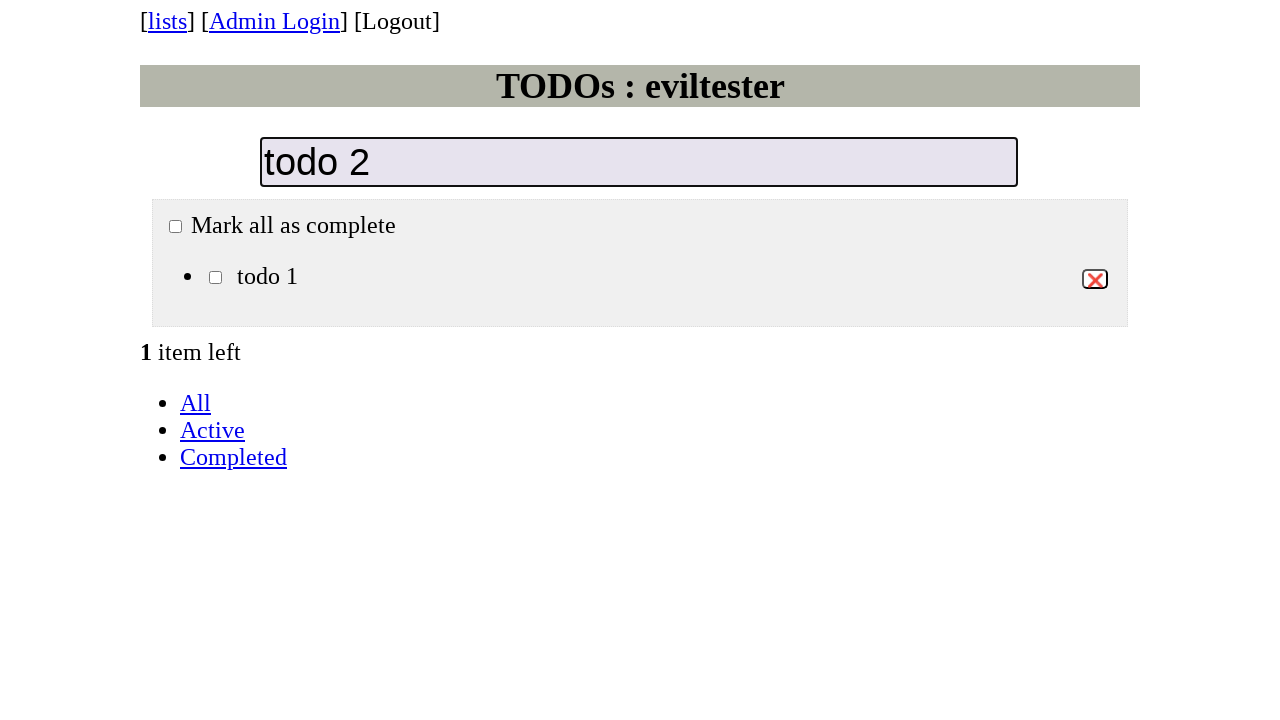

Pressed Enter to add second todo item on input.new-todo
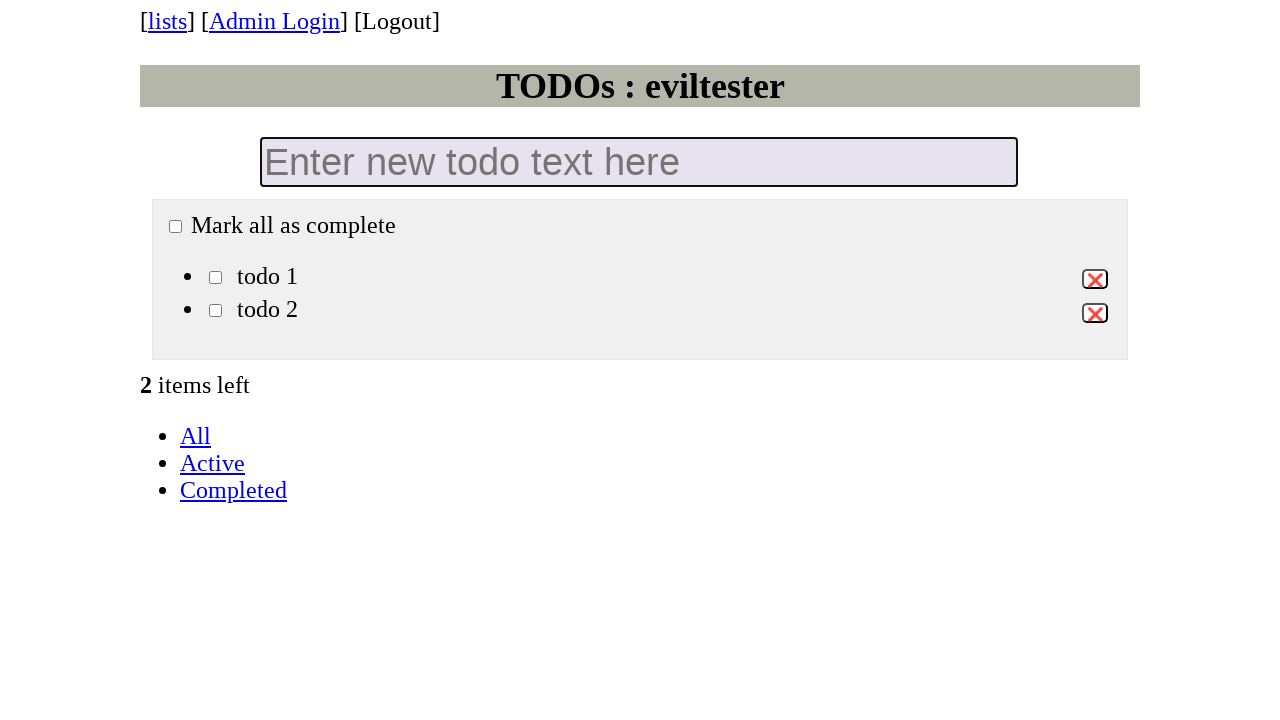

Filled input field with 'todo 3' on input.new-todo
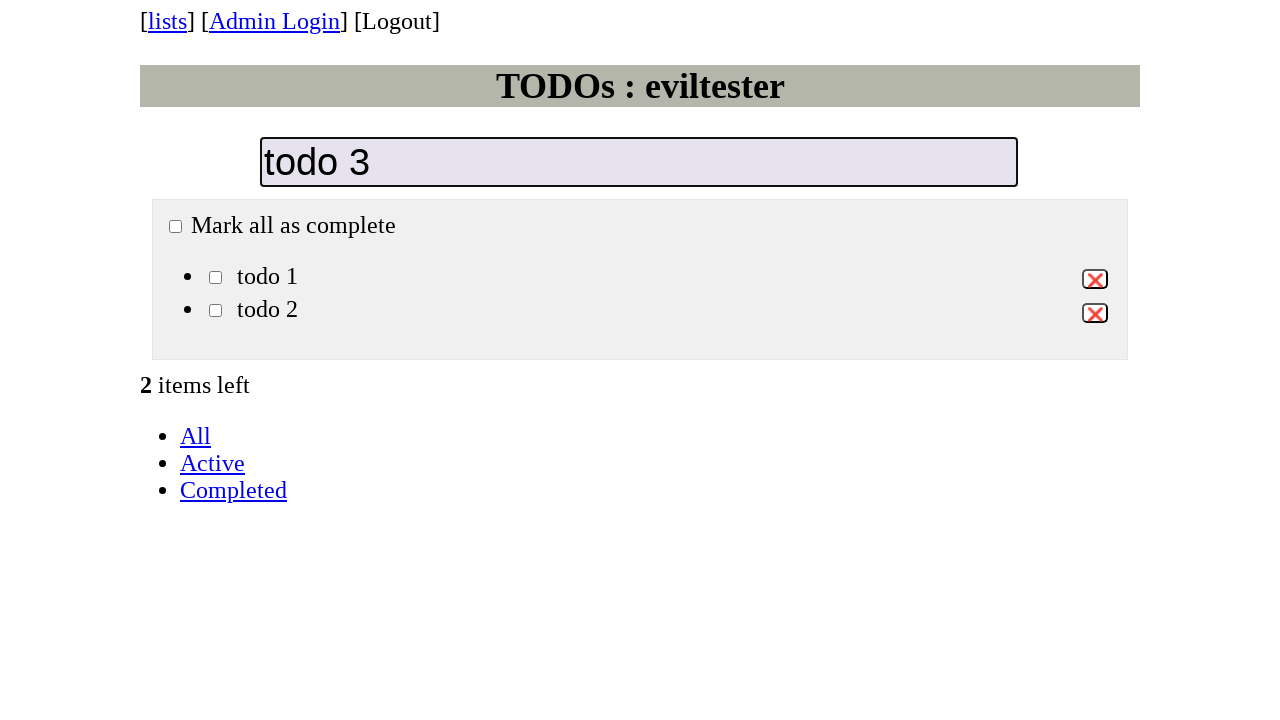

Pressed Enter to add third todo item on input.new-todo
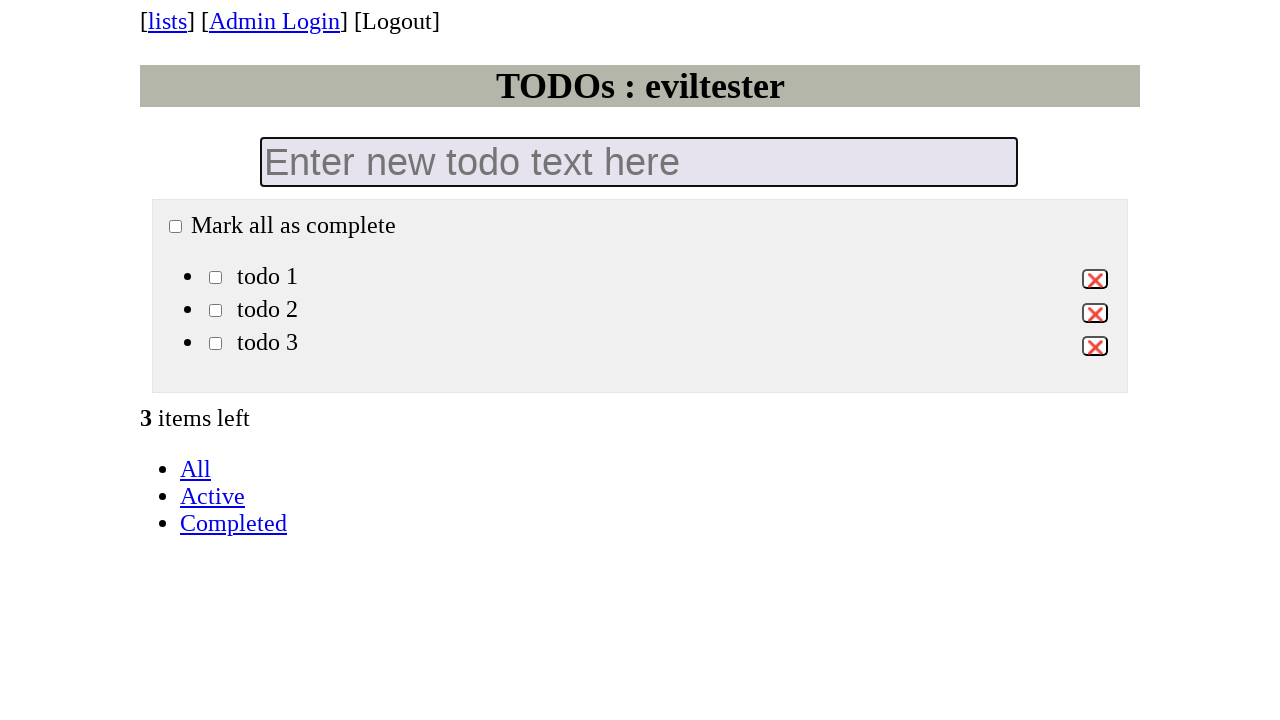

Waited for todo checkboxes to appear
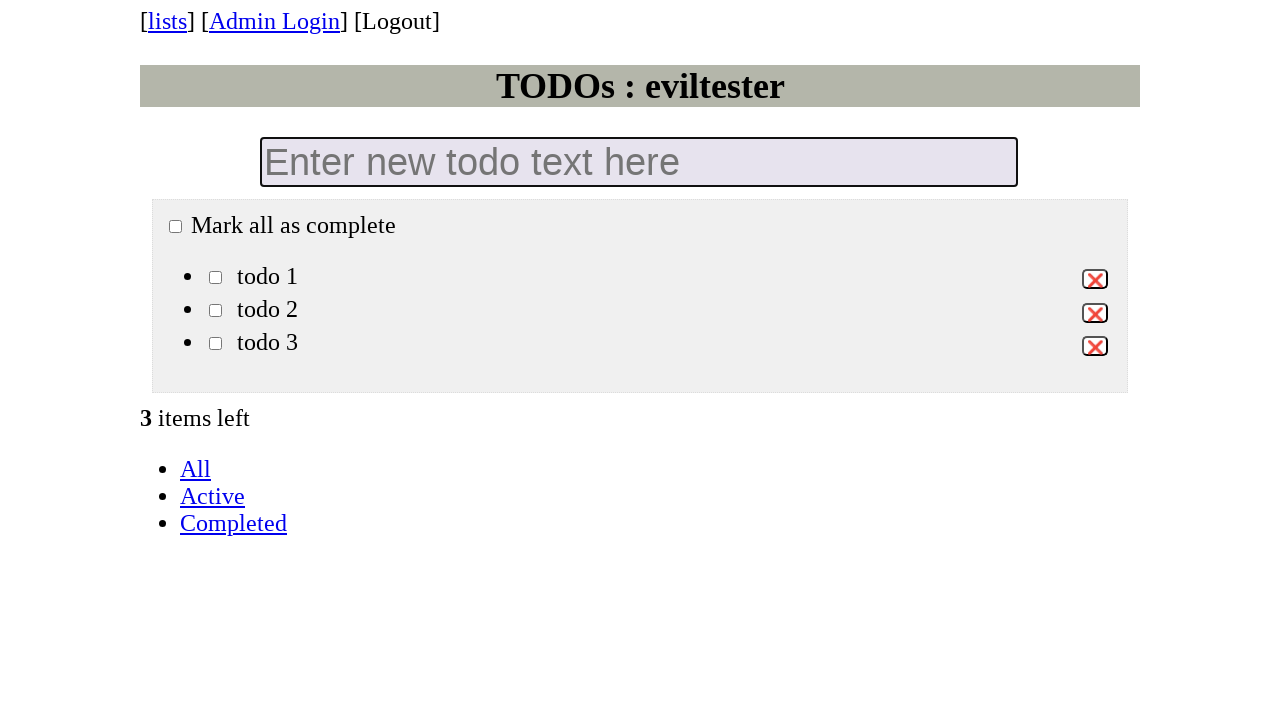

Located all checkbox elements in todo list
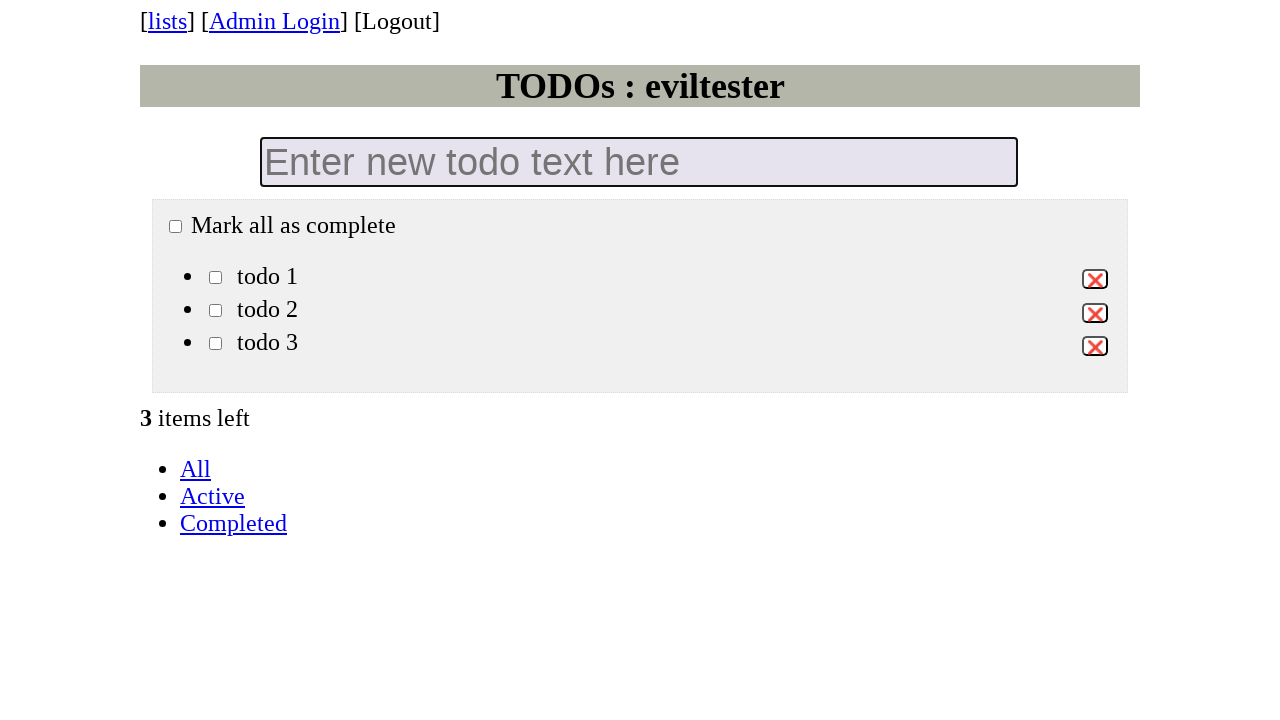

Verified that three checkboxes are present in the todo list
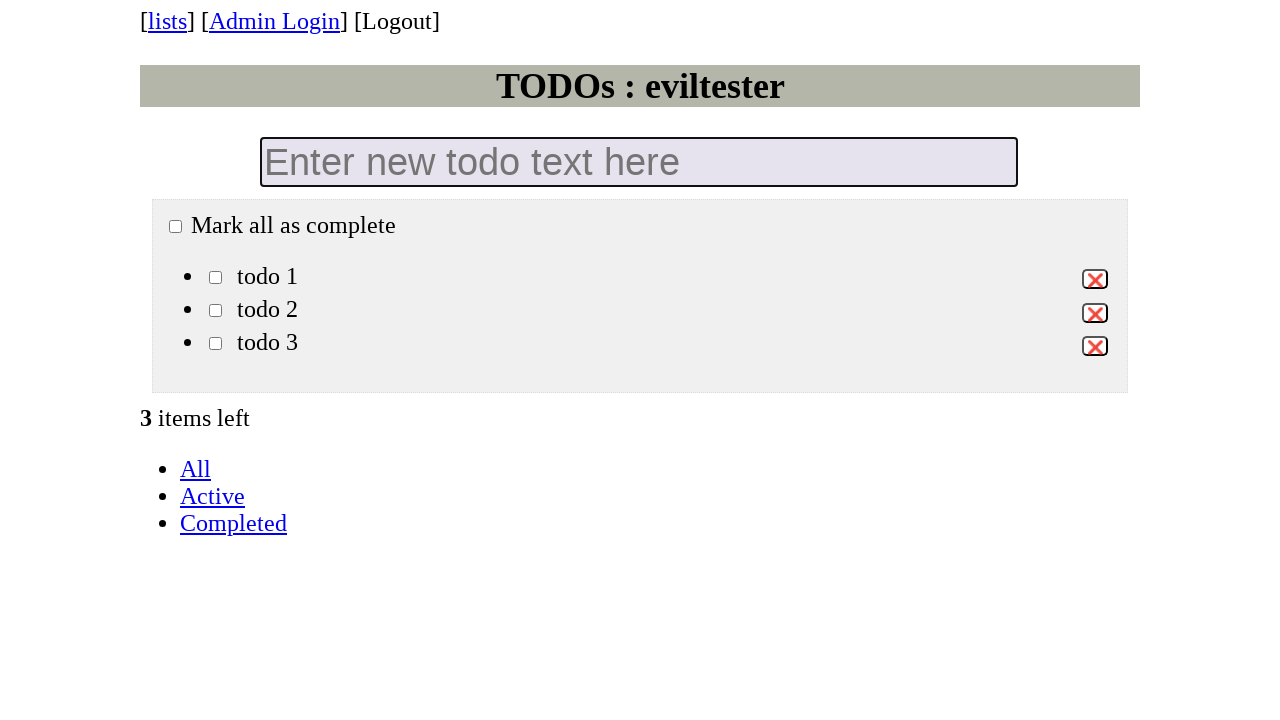

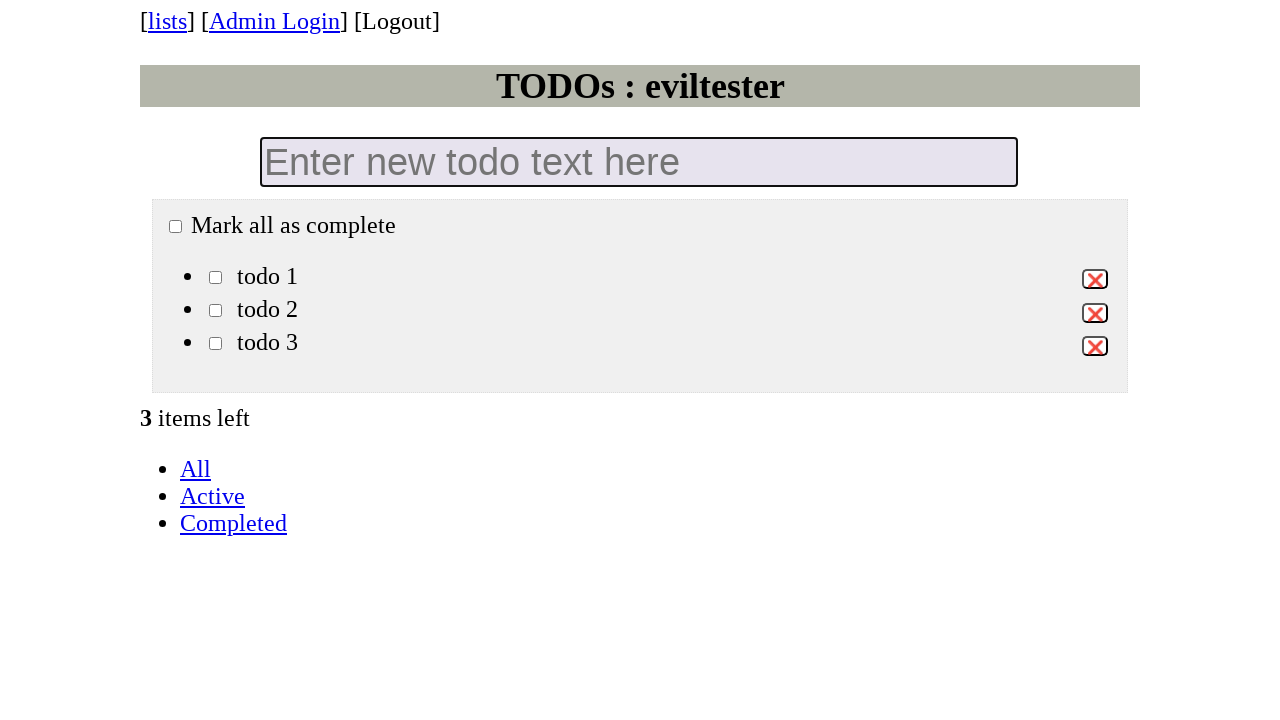